Tests the subscription functionality from the cart page by navigating to cart, scrolling to footer, entering an email address in the subscription field, and verifying the success message is displayed.

Starting URL: https://www.automationexercise.com/

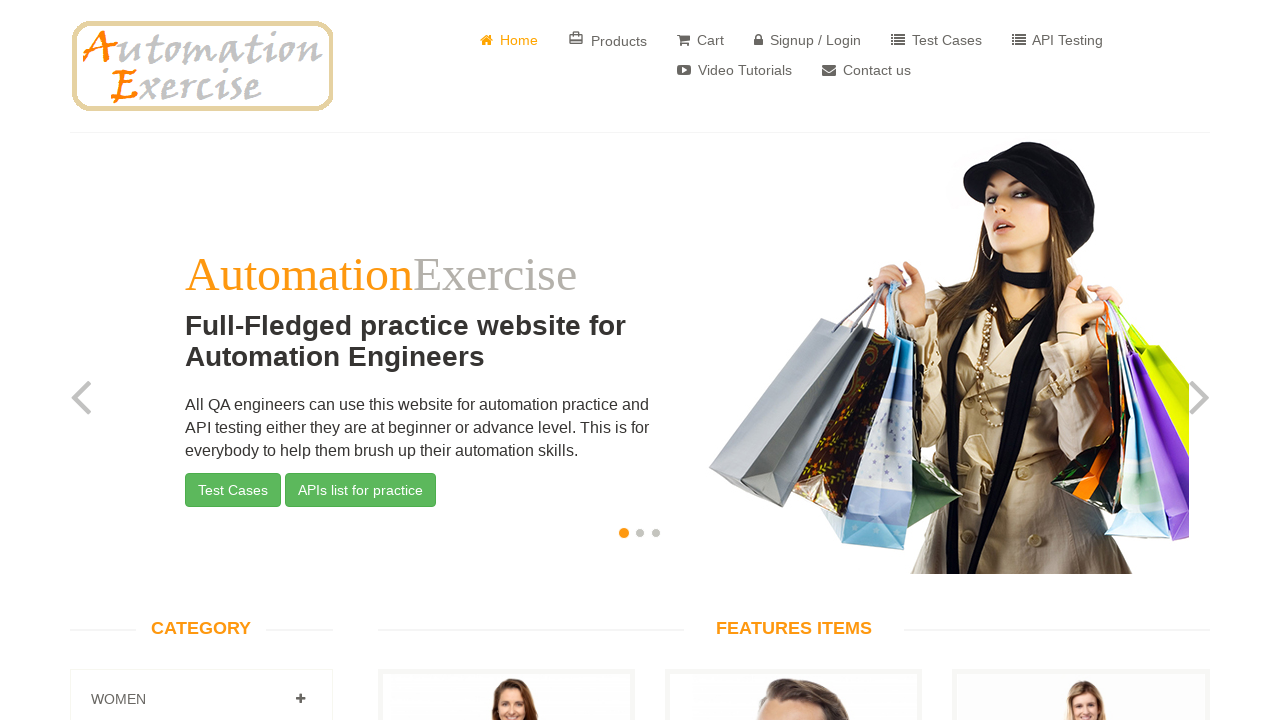

Home page loaded and logo verified
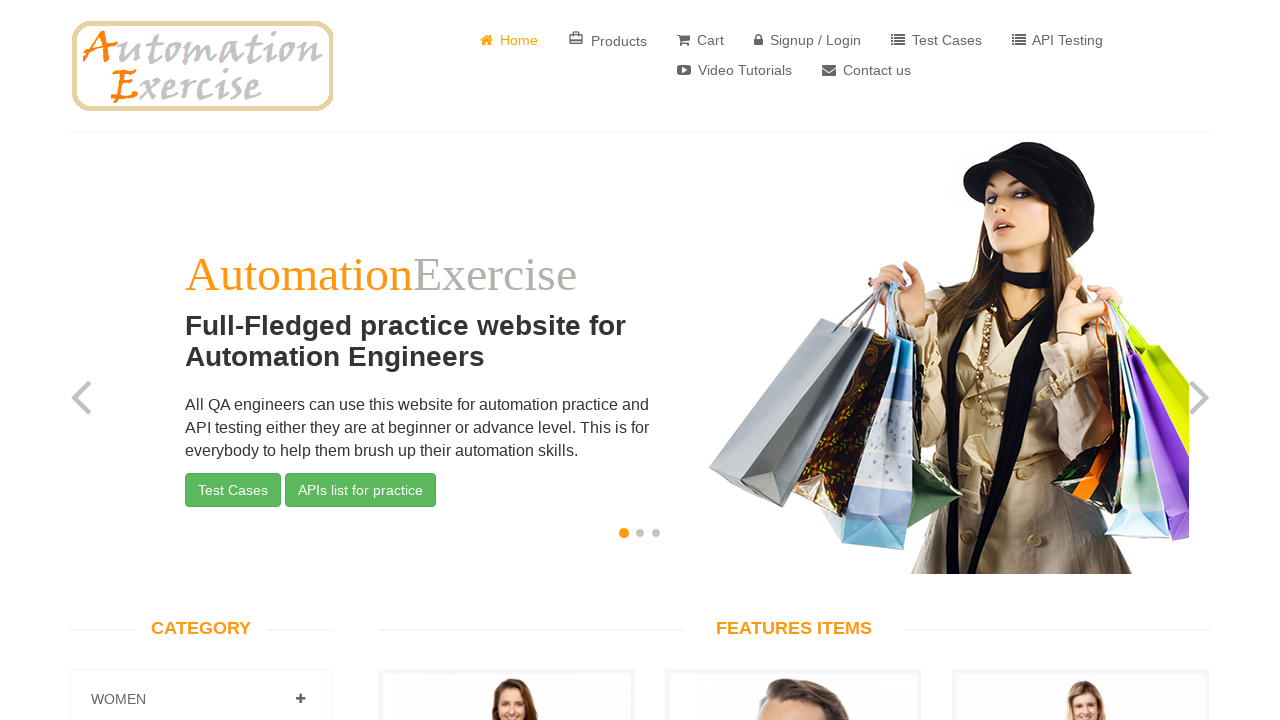

Clicked Cart button to navigate to cart page at (700, 40) on a[href='/view_cart']
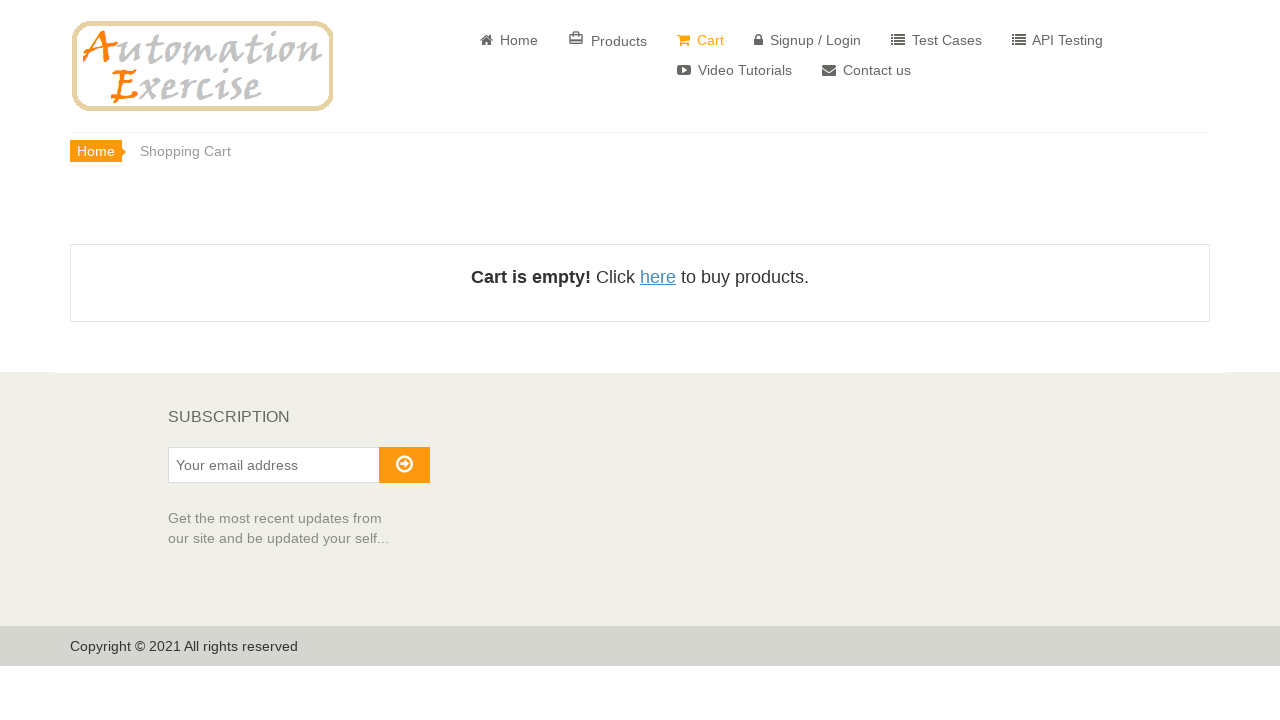

Scrolled down to footer area
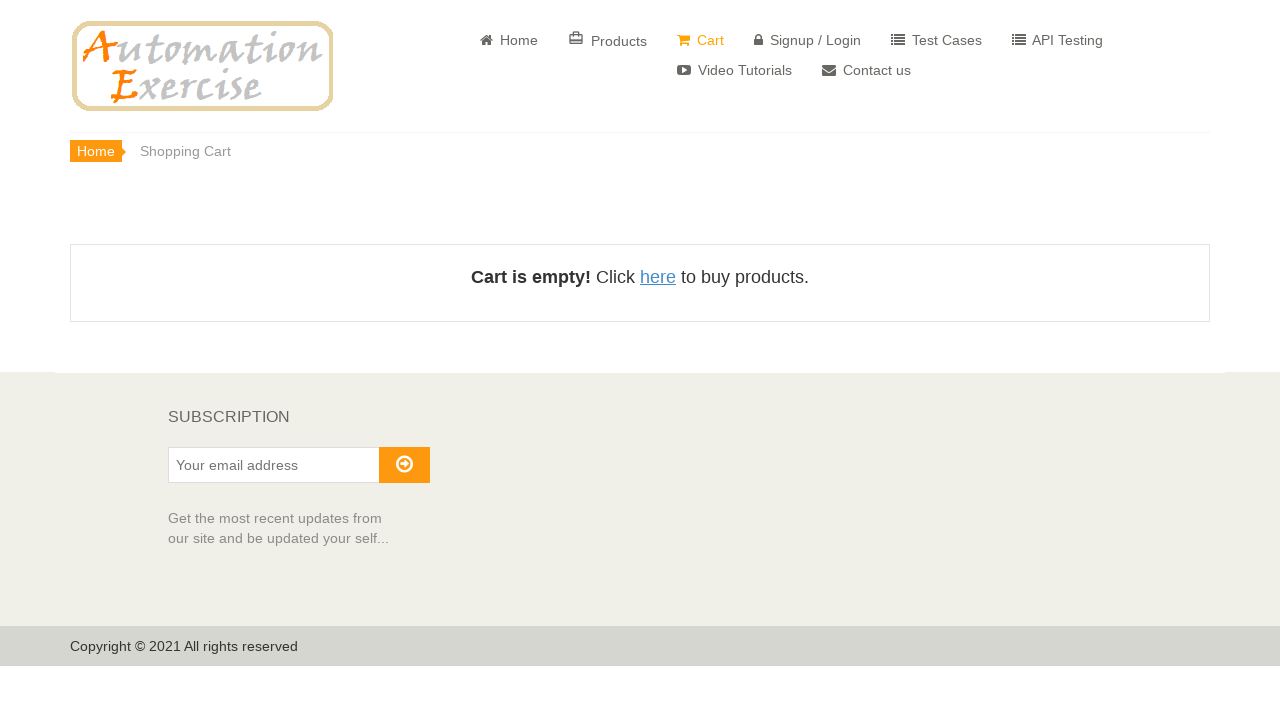

Subscription section is visible on the footer
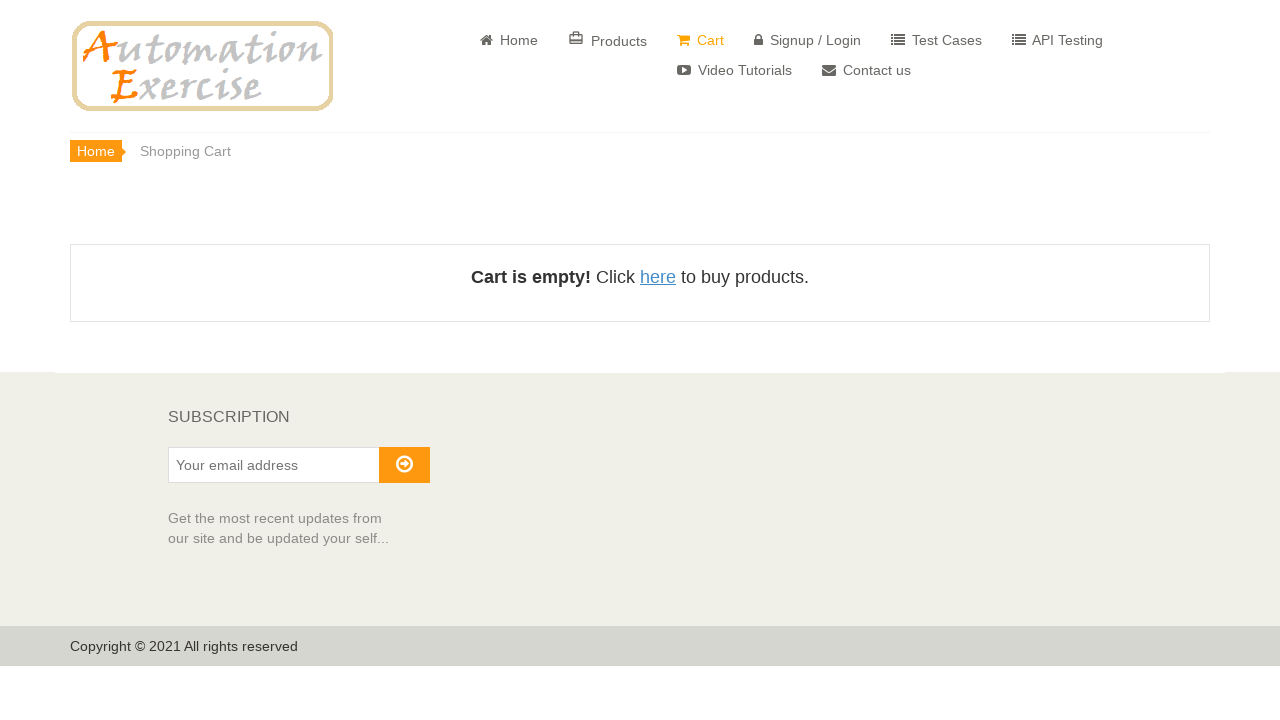

Entered email address 'subscriber_test847@example.com' in subscription field on #susbscribe_email
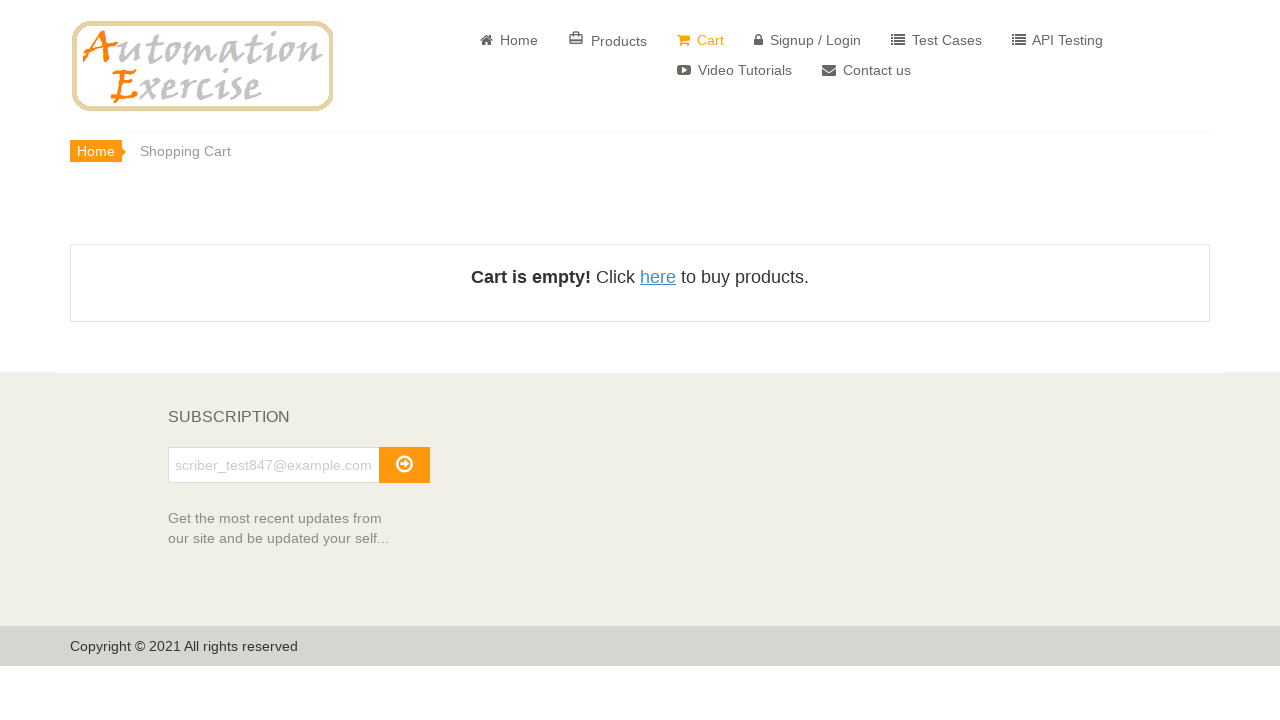

Clicked subscribe button to submit email at (404, 465) on #subscribe
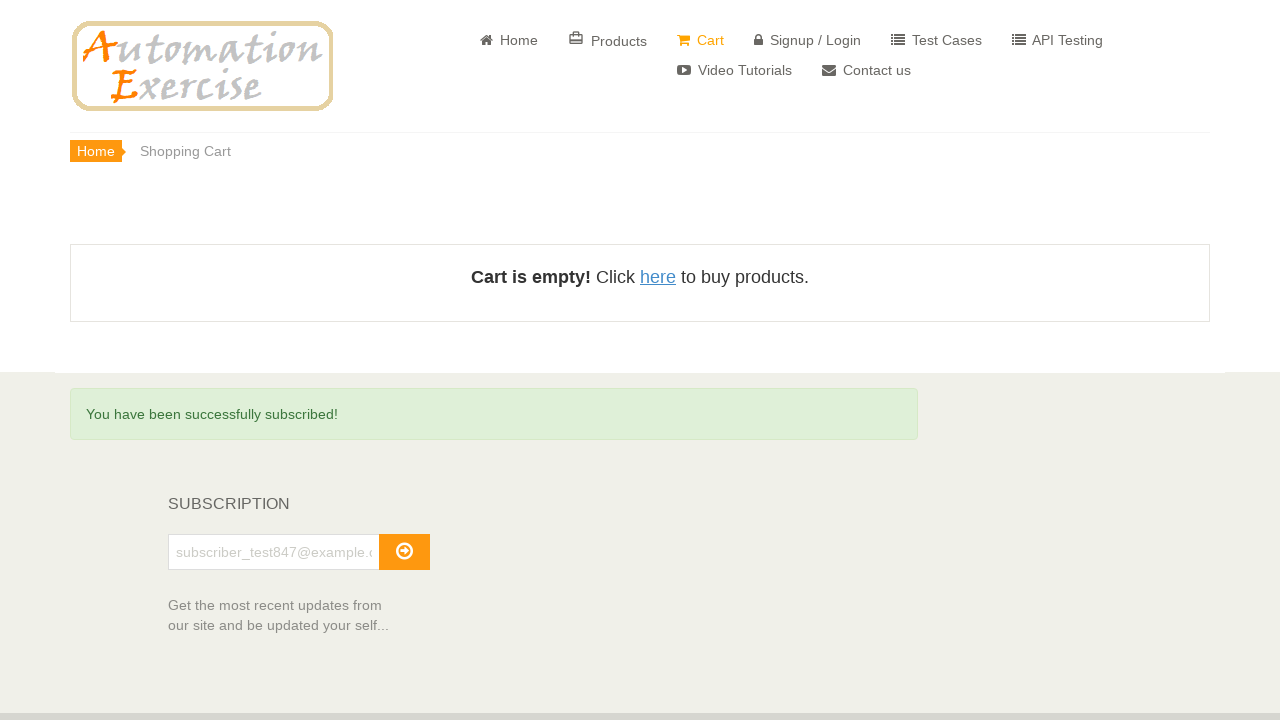

Subscription success message verified and displayed
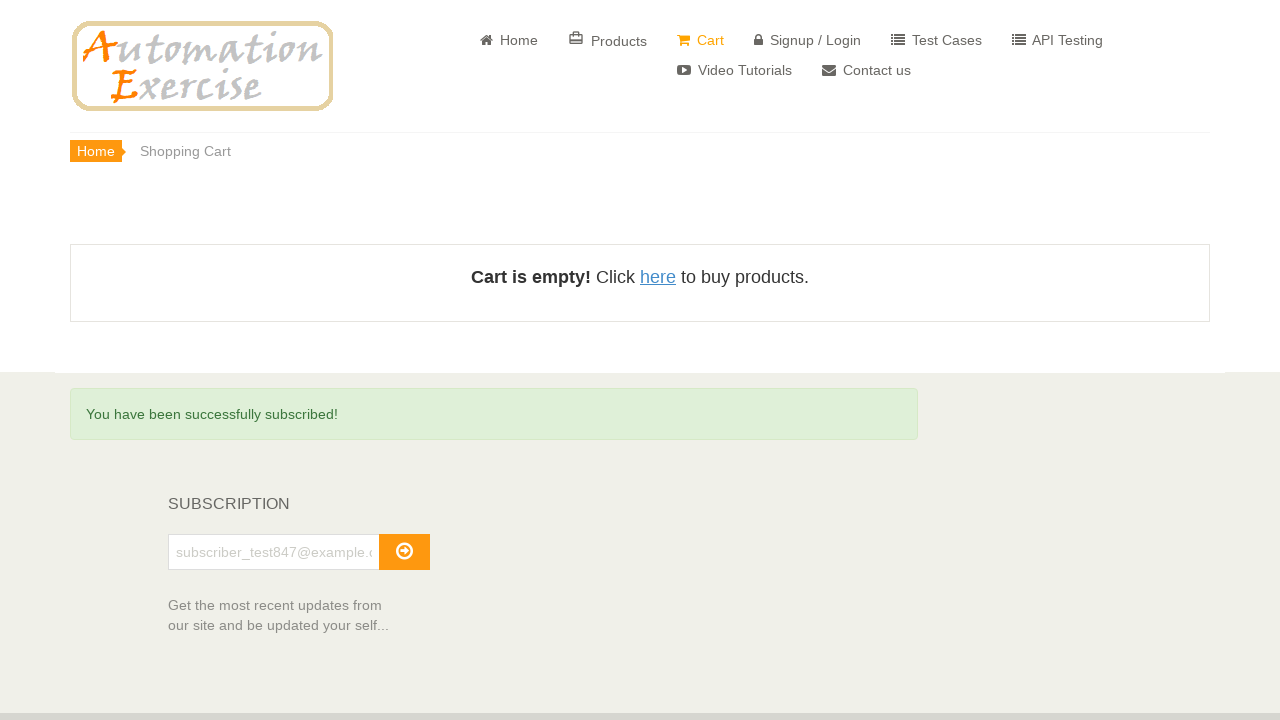

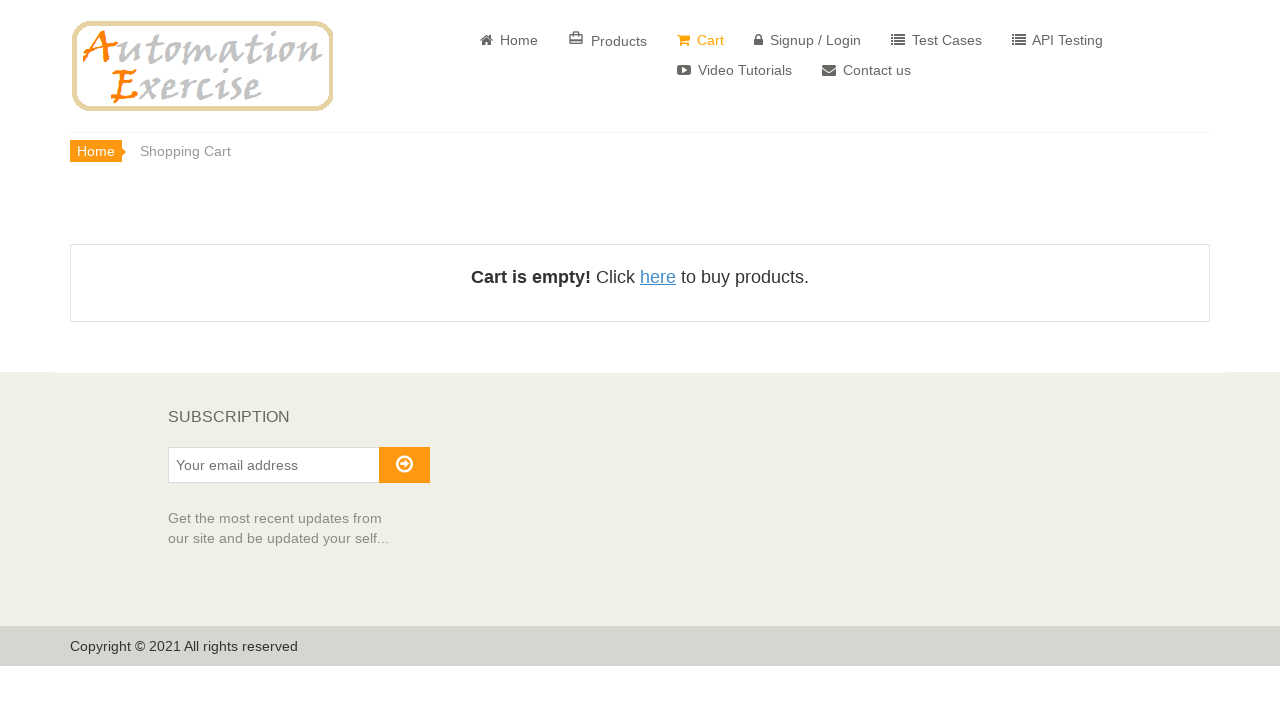